Tests selecting an option from a dropdown using Playwright's built-in select_option method by text, then verifying the selection.

Starting URL: http://the-internet.herokuapp.com/dropdown

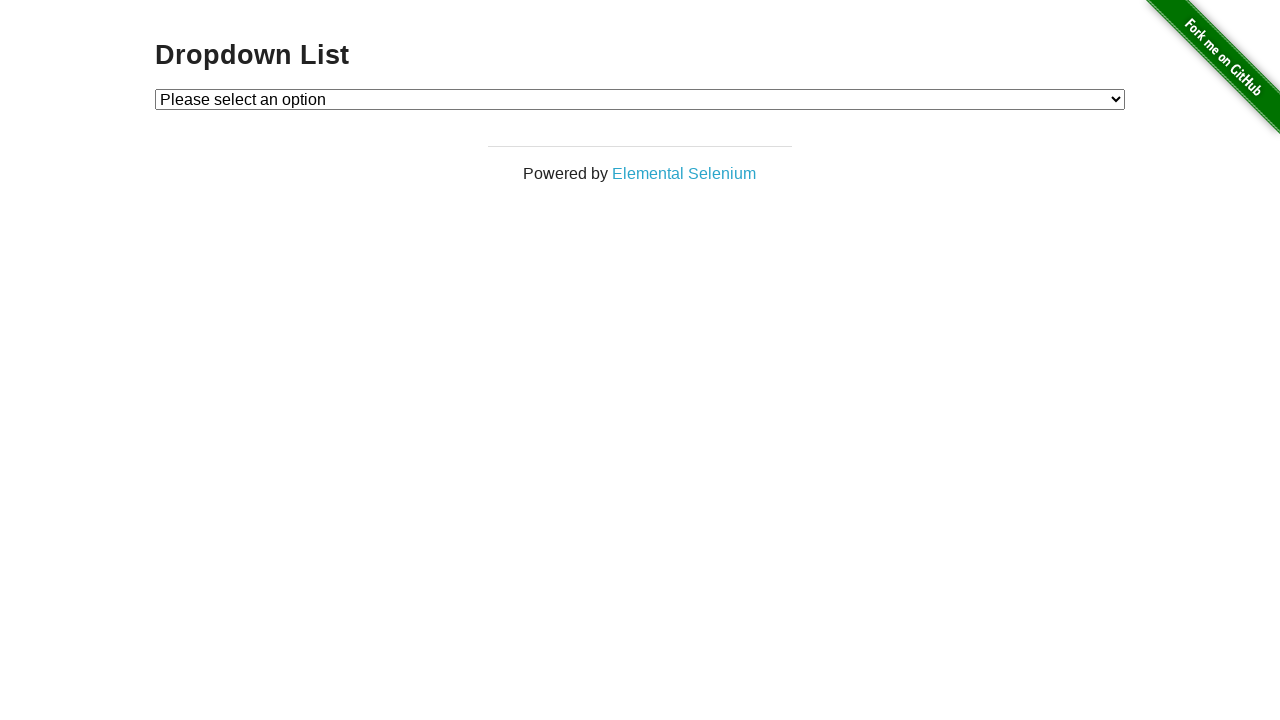

Waited for dropdown element to be visible
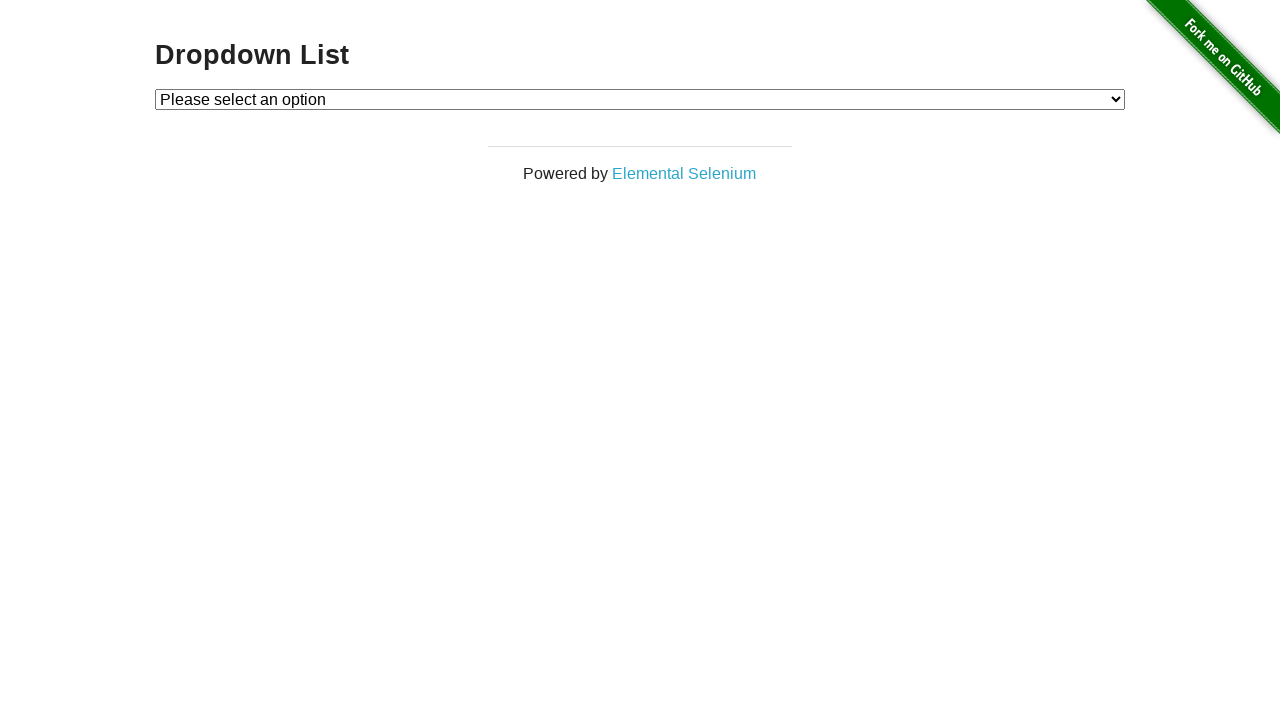

Selected 'Option 1' from dropdown using select_option method on #dropdown
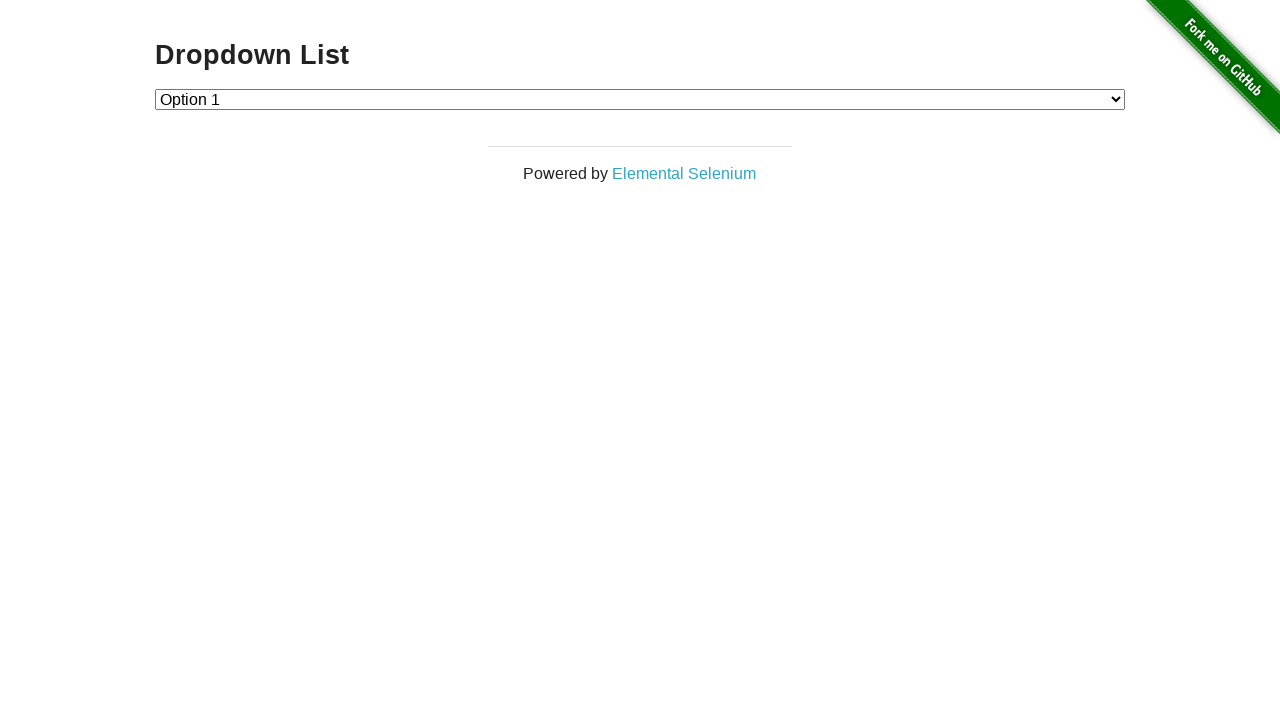

Retrieved selected option text from dropdown
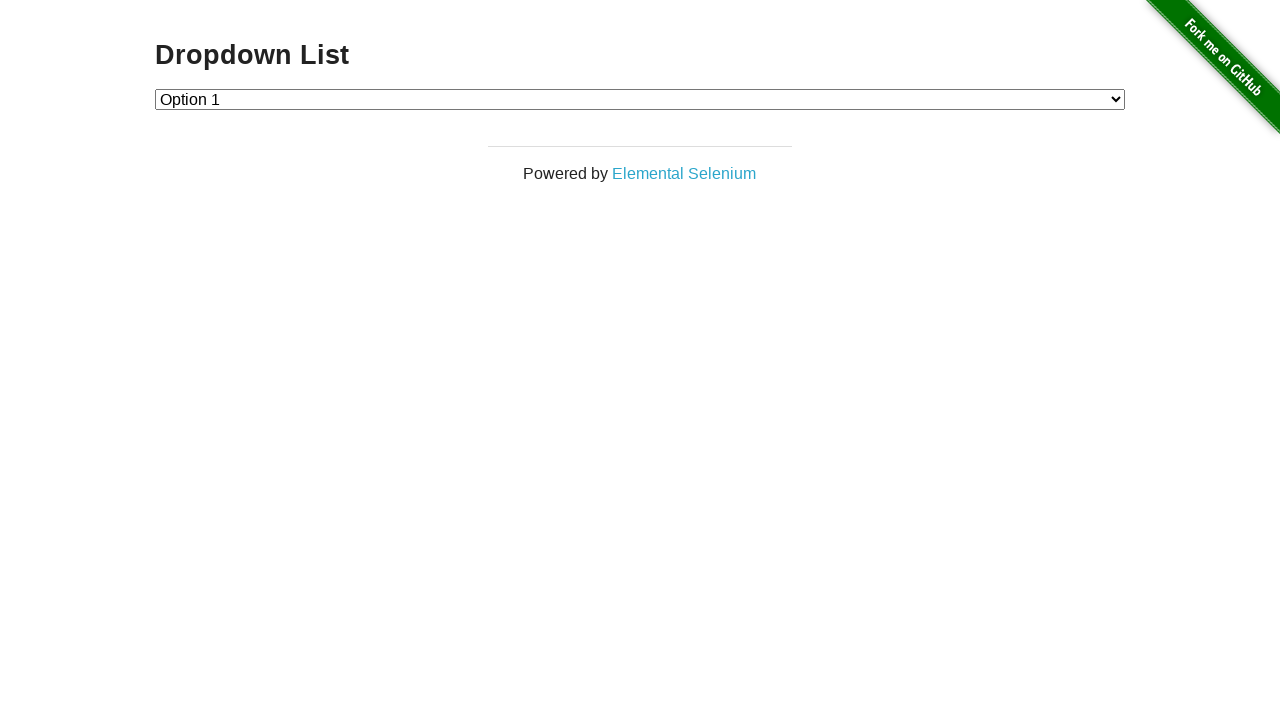

Verified that 'Option 1' is correctly selected in dropdown
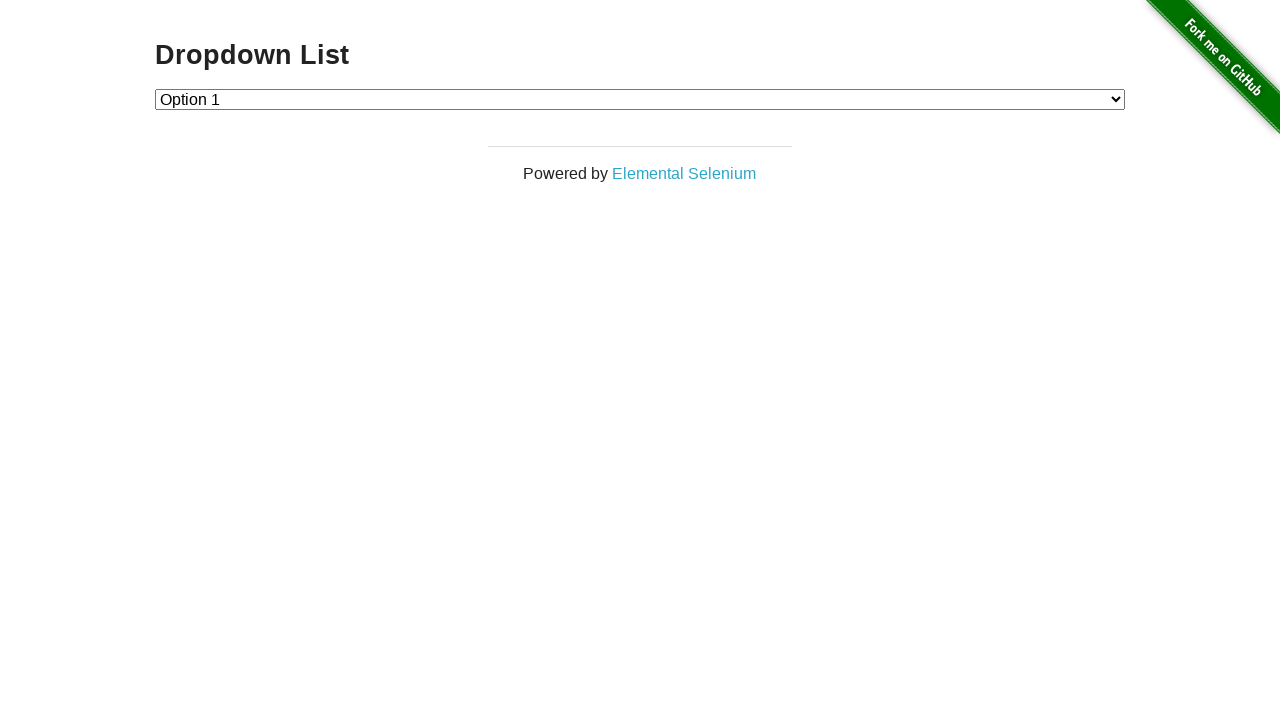

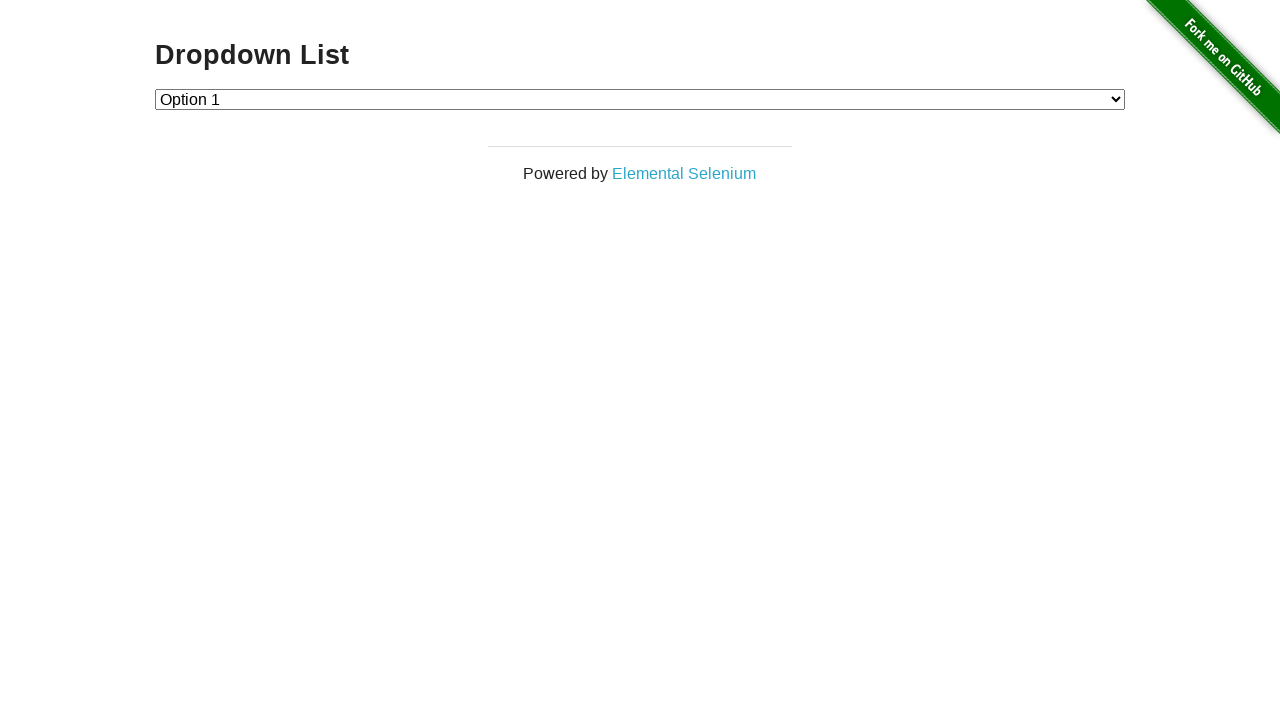